Tests window handling functionality by opening a new window, verifying content in both windows, and switching between them

Starting URL: https://the-internet.herokuapp.com/windows

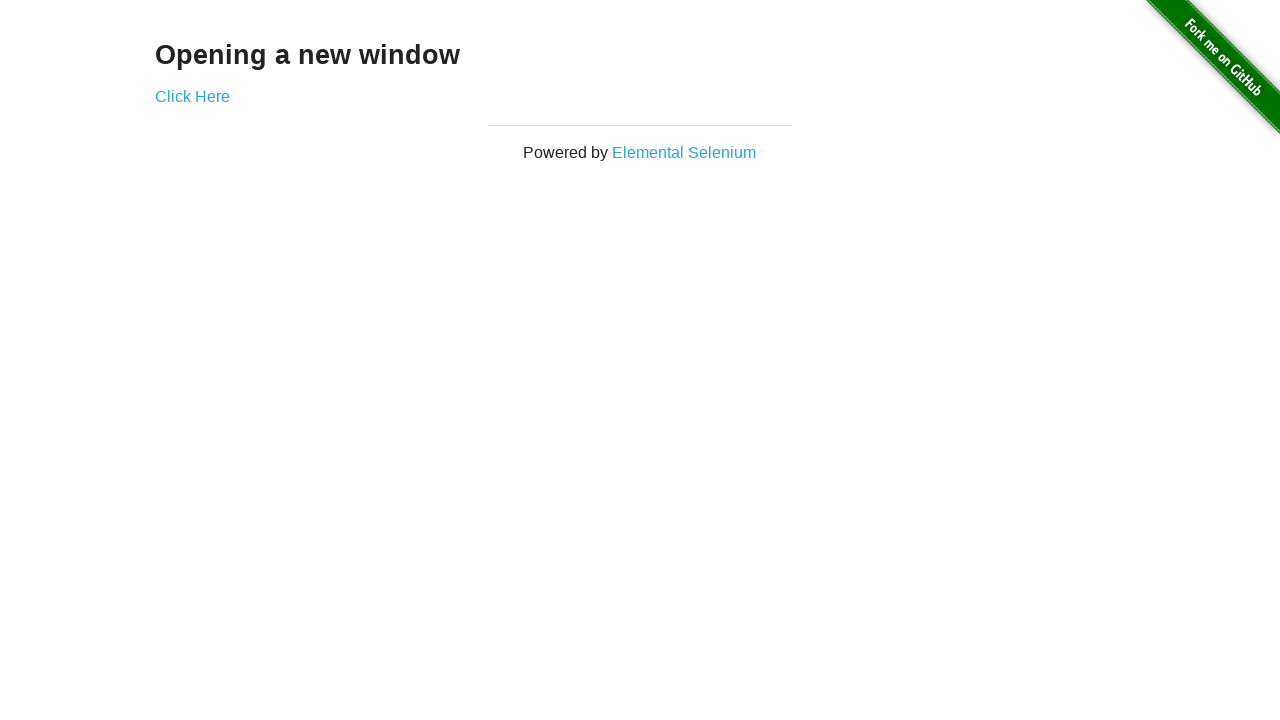

Retrieved initial page heading text
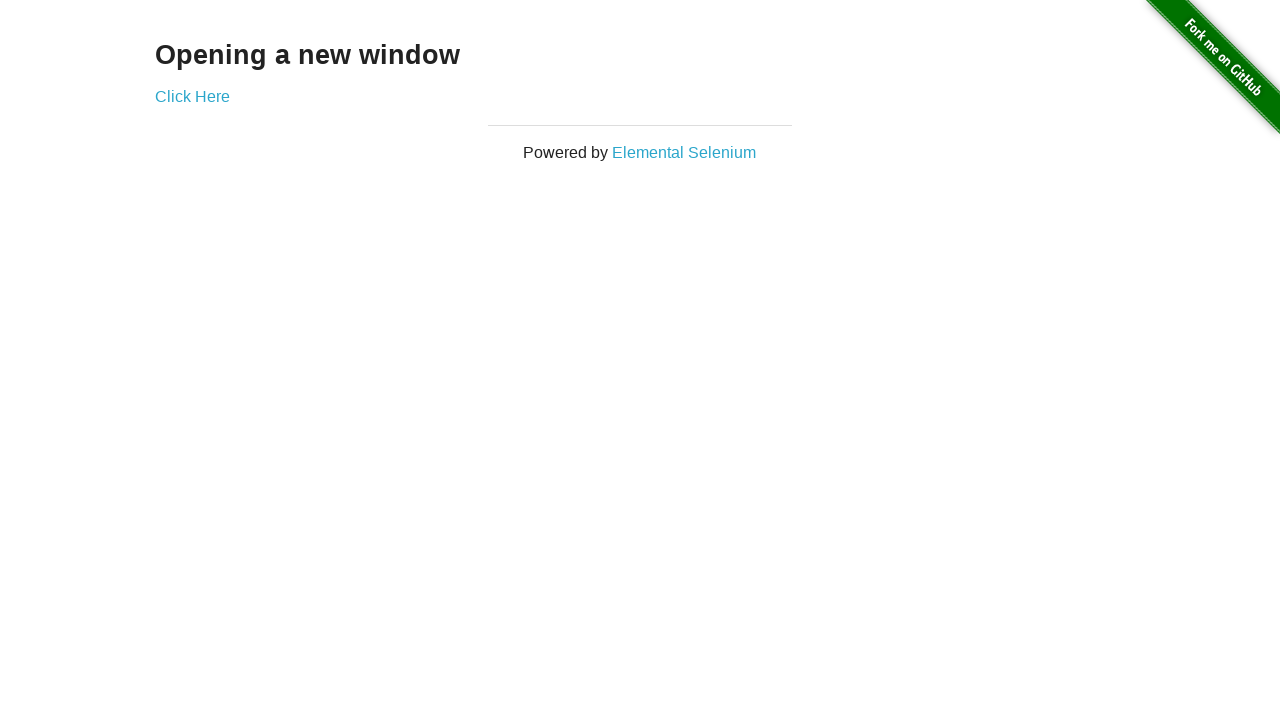

Verified initial page heading is 'Opening a new window'
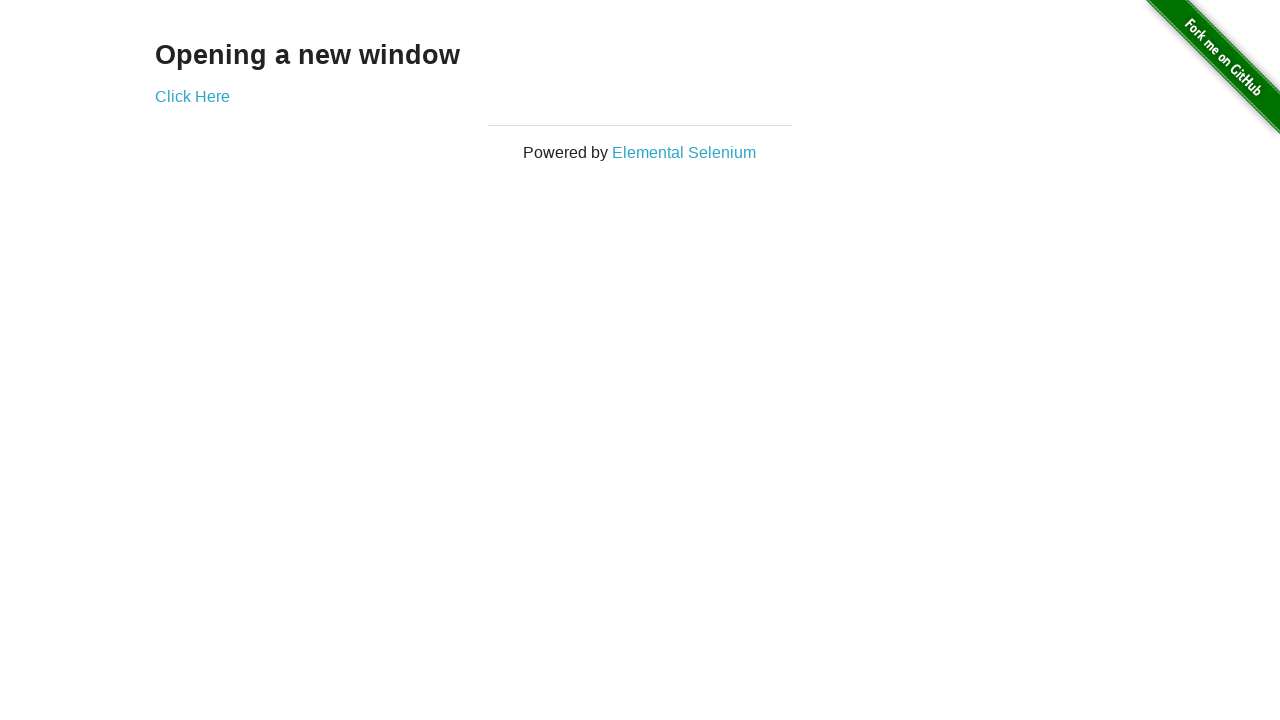

Verified initial page title is 'The Internet'
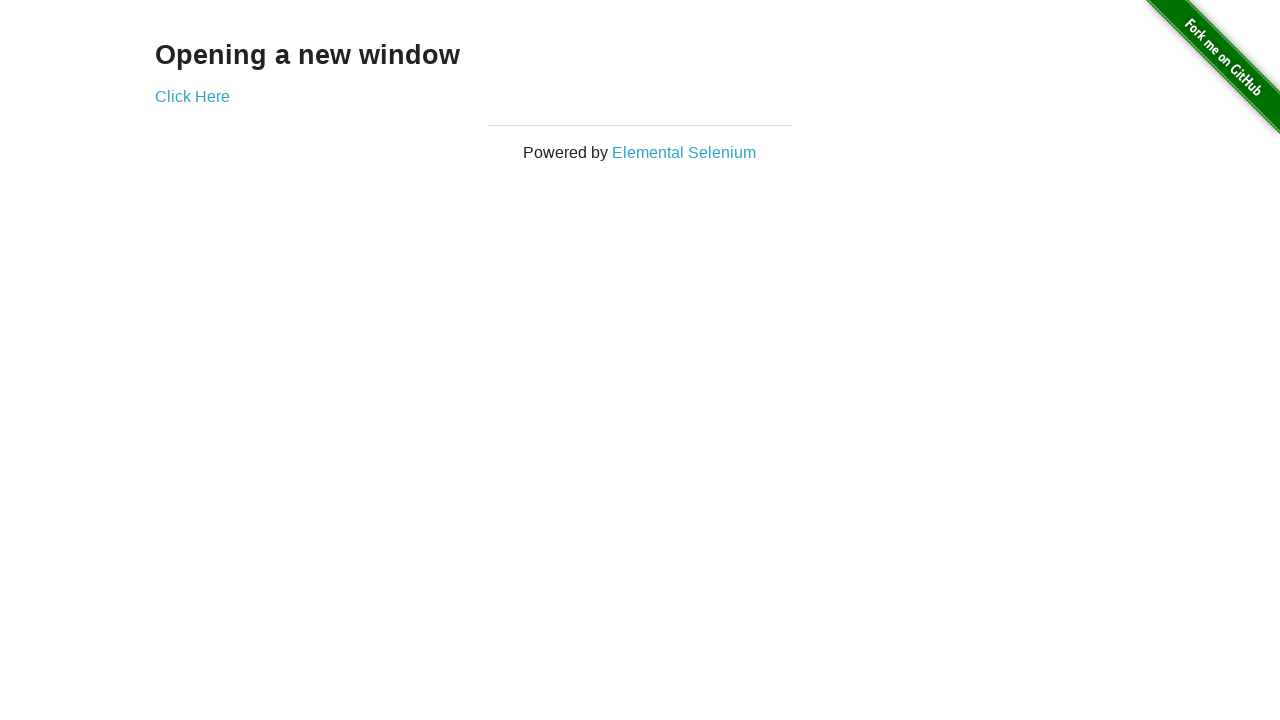

Clicked 'Click Here' link to open new window at (192, 96) on text='Click Here'
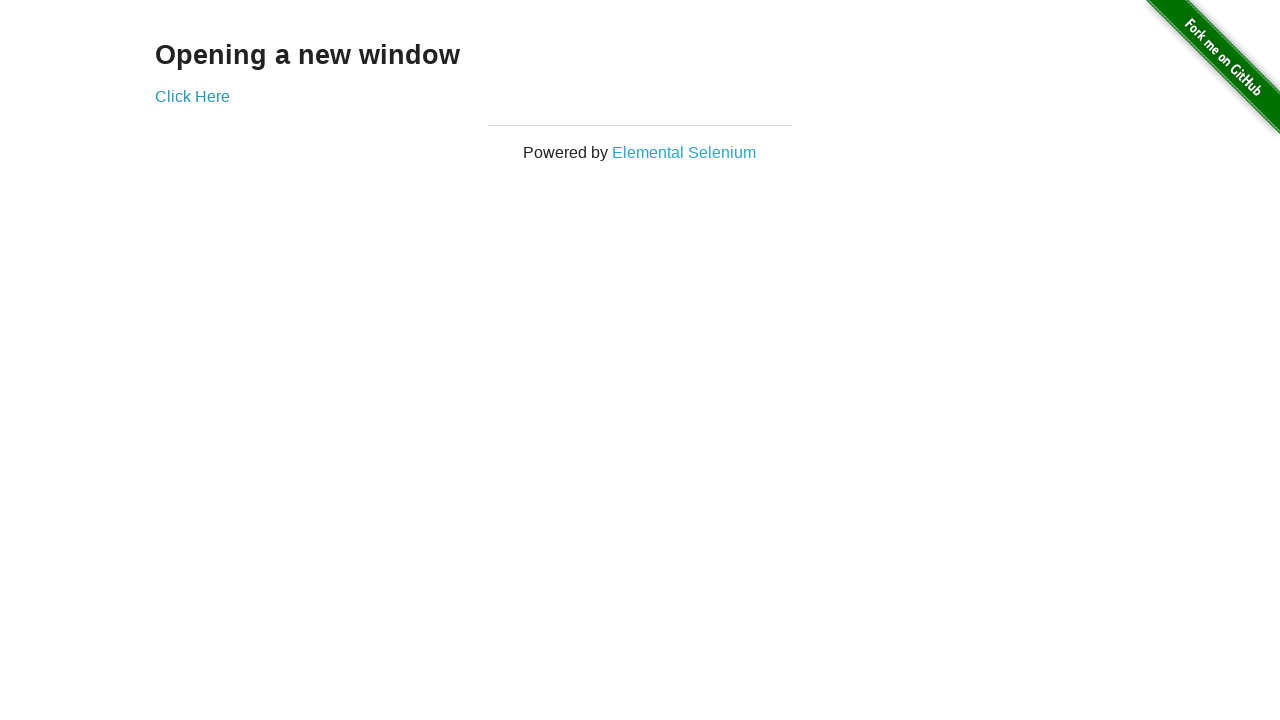

New window page object captured
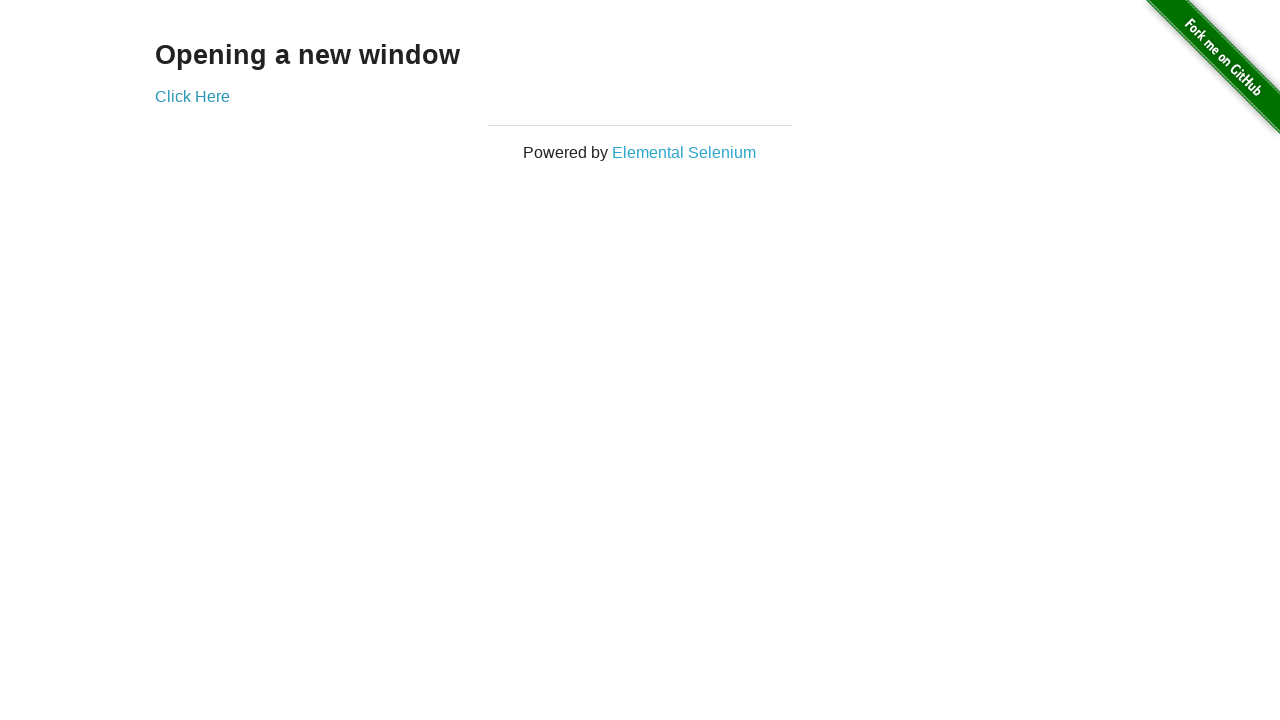

New window page fully loaded
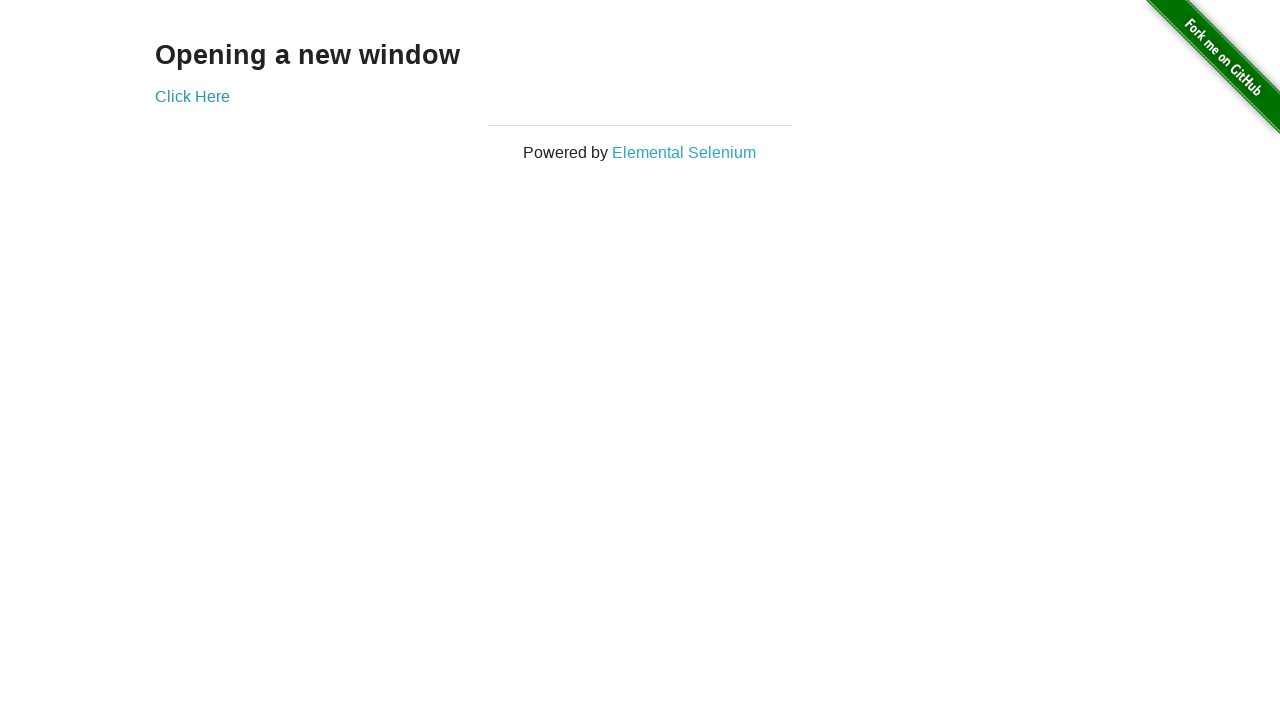

Verified new window title is 'New Window'
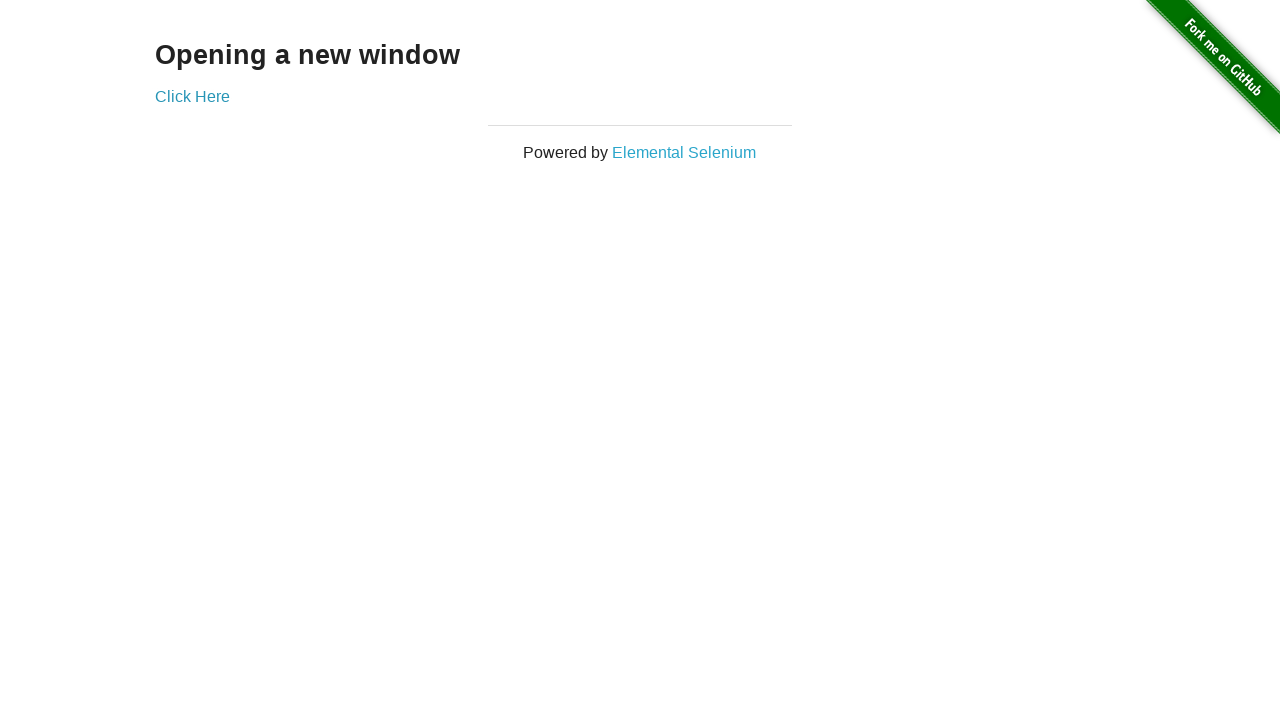

Brought original window to front
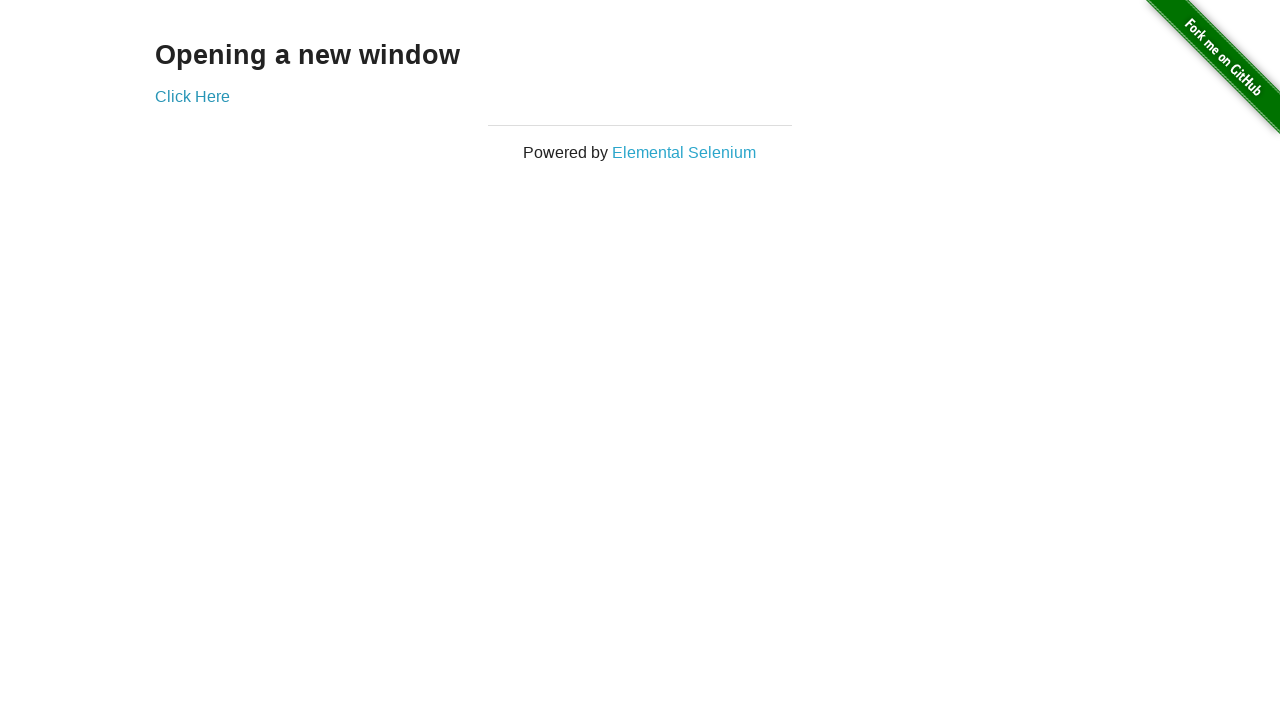

Verified original page title is still 'The Internet'
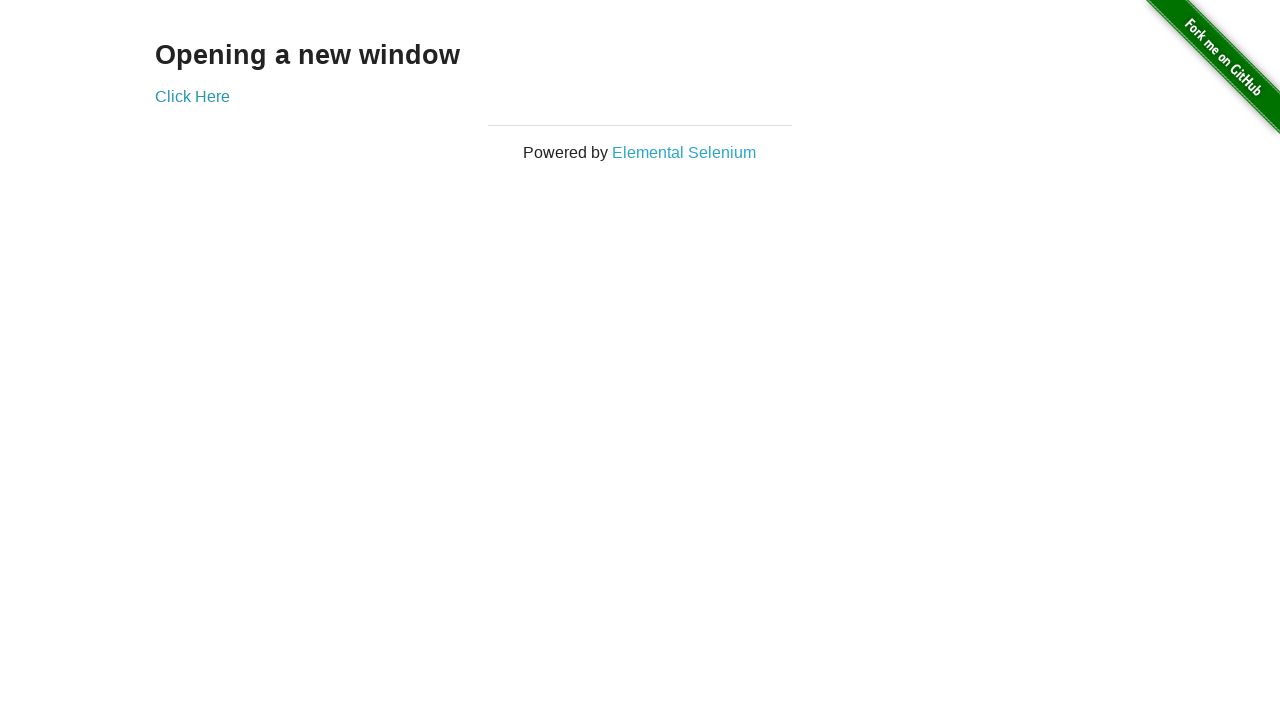

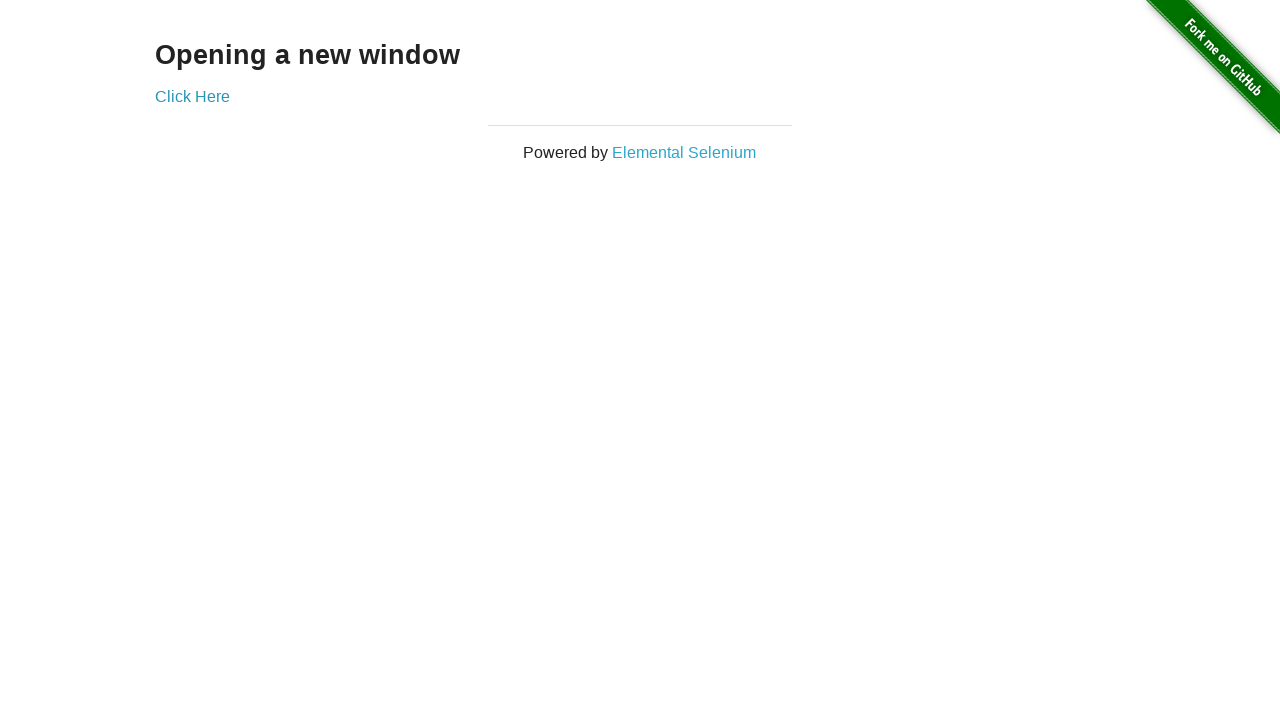